Tests navigation on a practice website by clicking the "Start Practising" button and then selecting the first demo item from a list.

Starting URL: https://syntaxprojects.com/

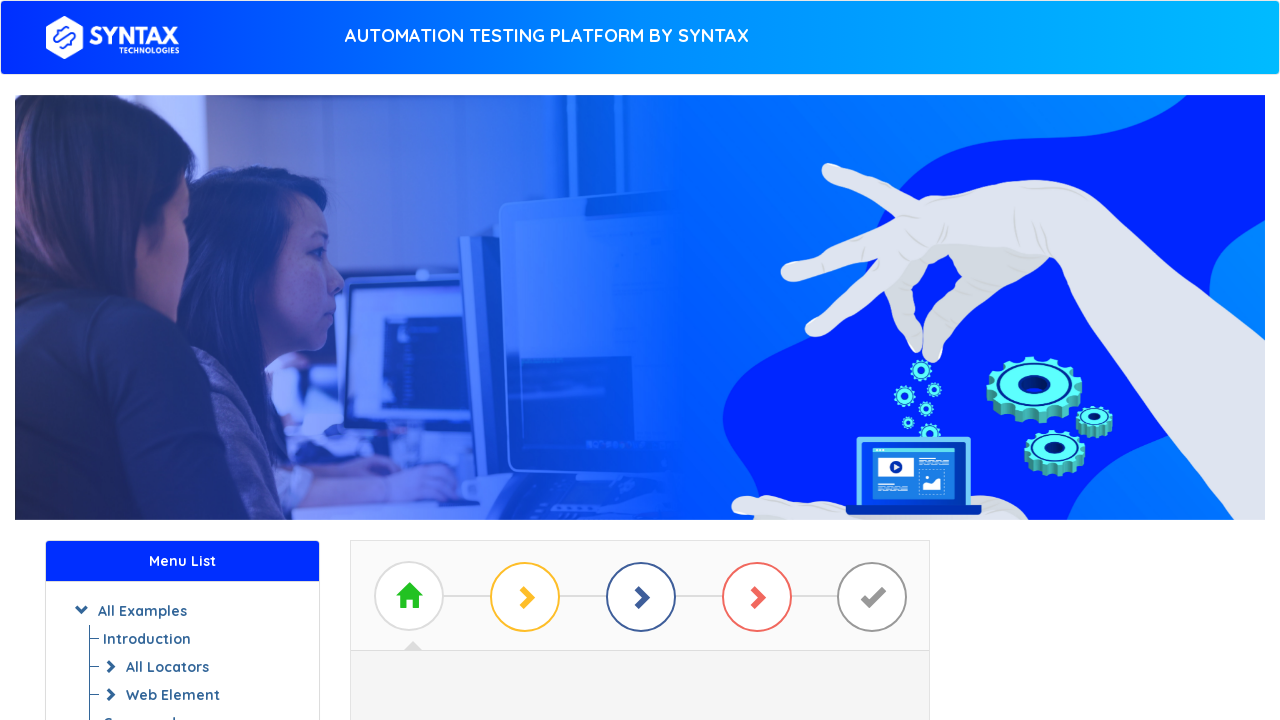

Clicked 'Start Practising' button at (640, 372) on xpath=//a[text()=' Start Practising ']
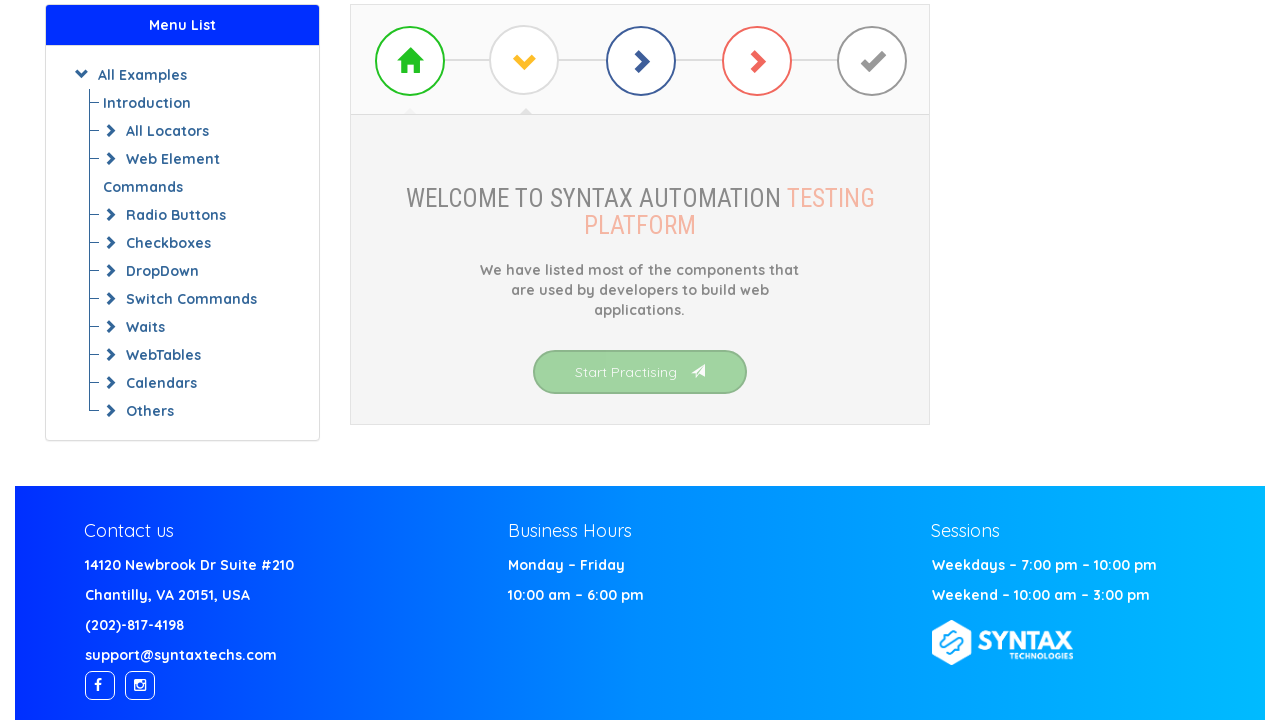

Demo list items loaded
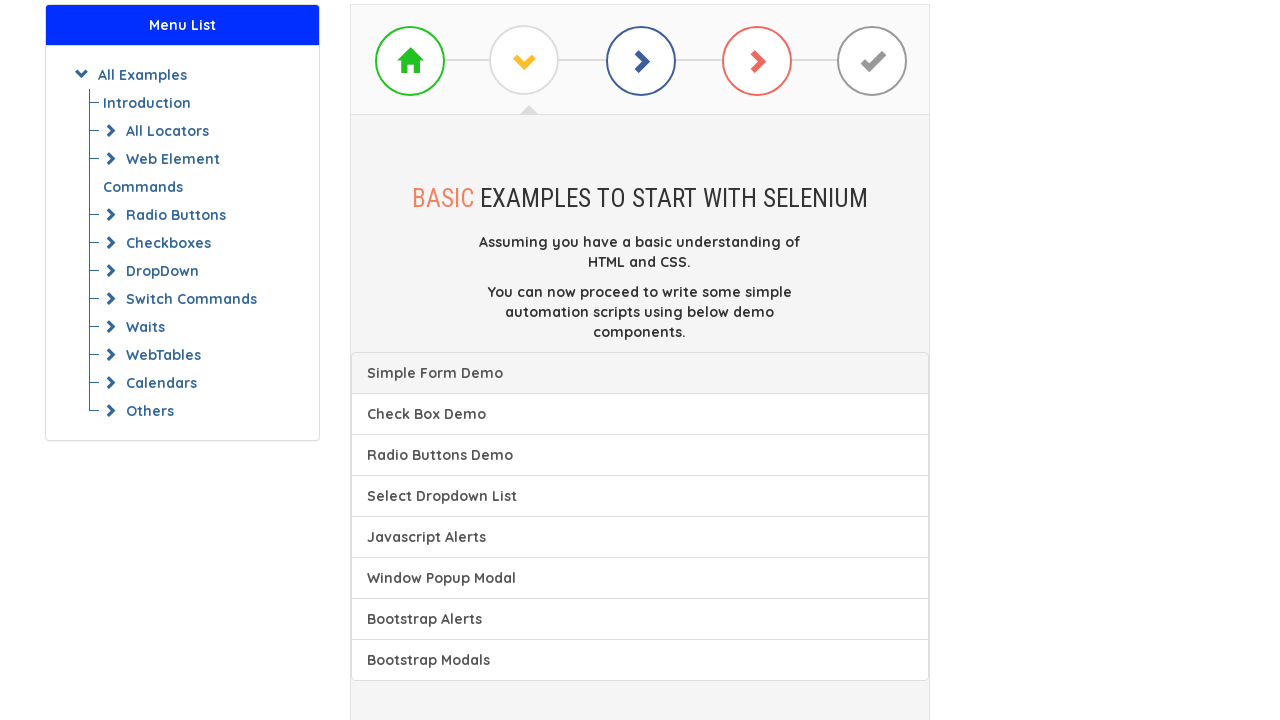

Clicked first demo item from the list at (640, 373) on (//a[@class='list-group-item'])[1]
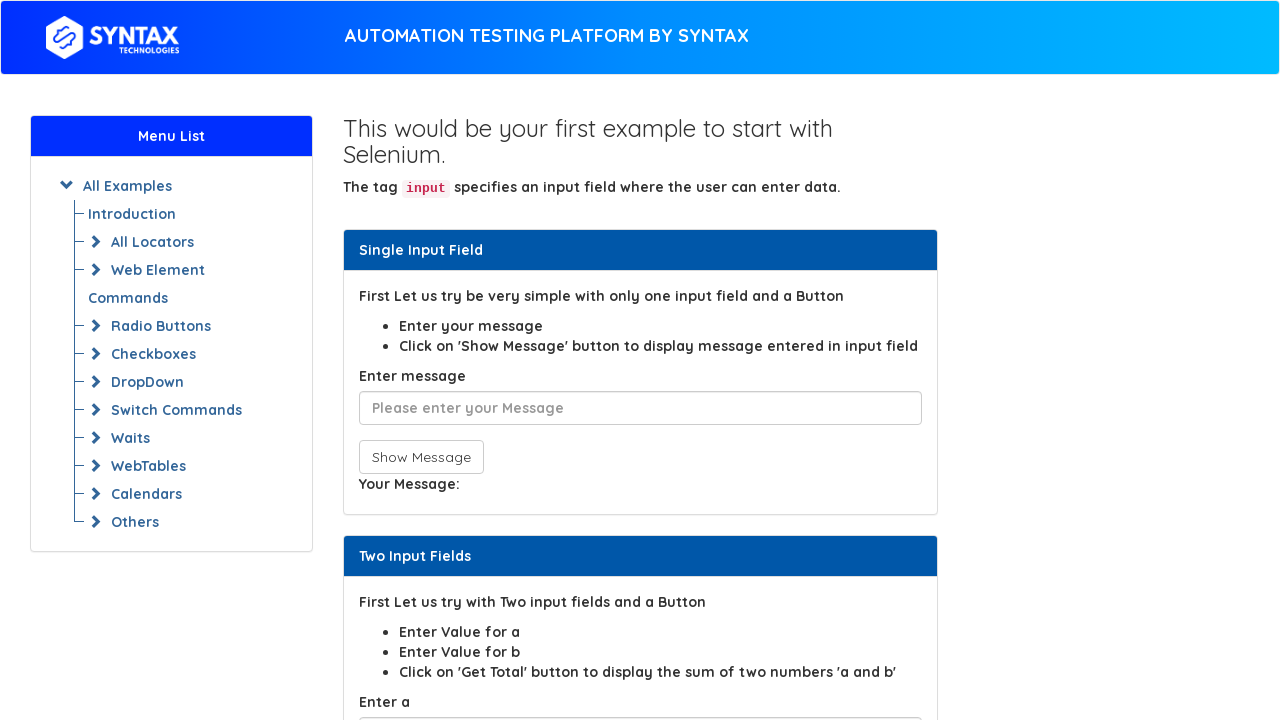

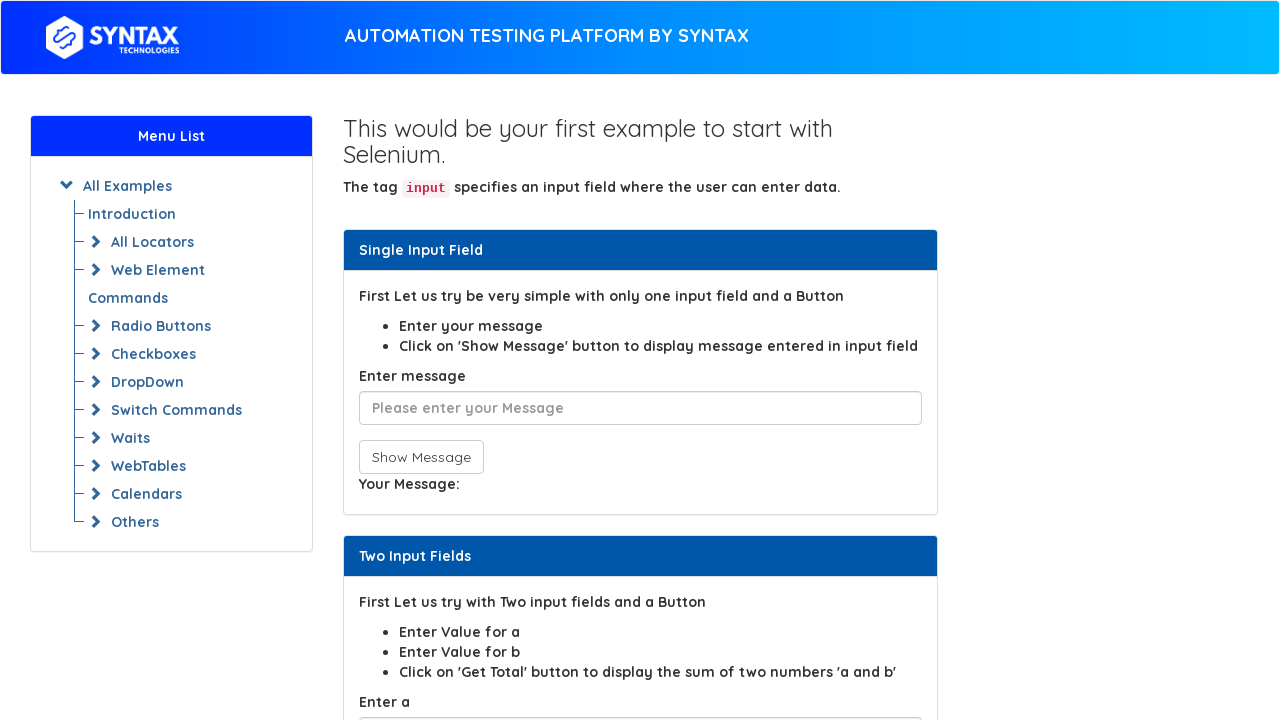